Tests the flight booking date picker functionality by clicking on the departure date field and navigating through the calendar to select a specific date.

Starting URL: https://www.easemytrip.com/flights.html

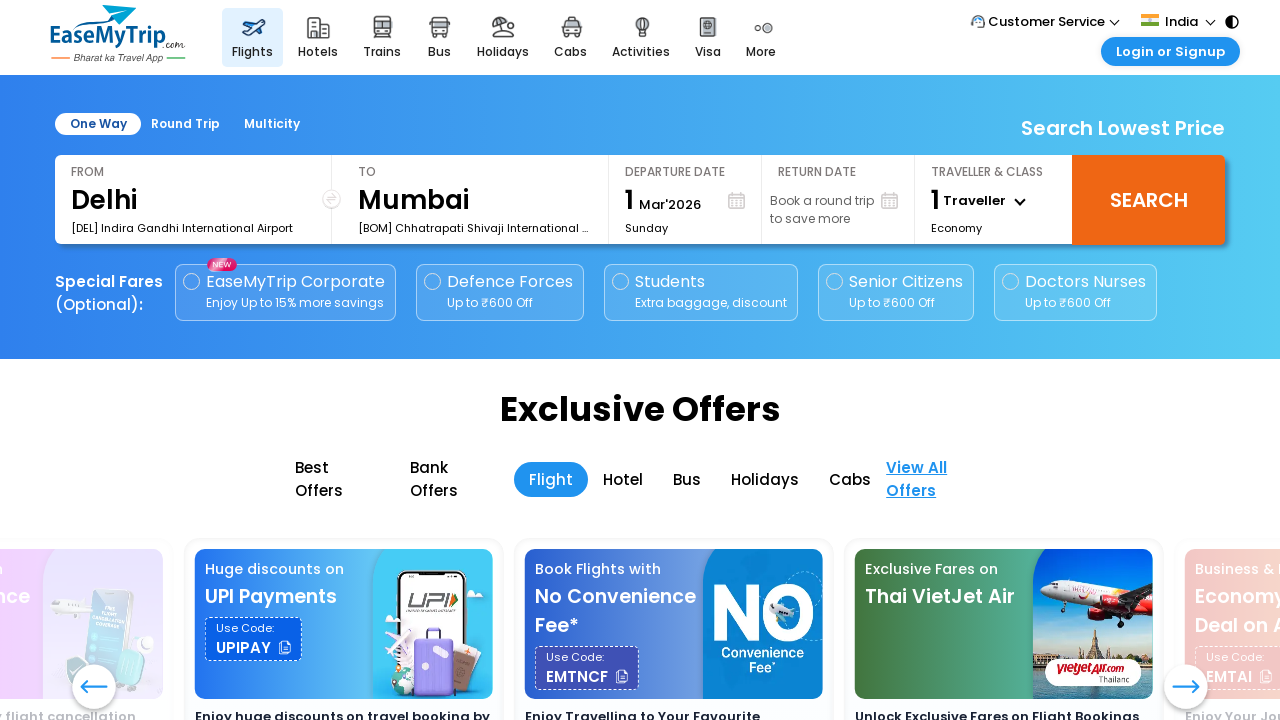

Clicked on departure date field to open calendar at (713, 196) on input#ddate
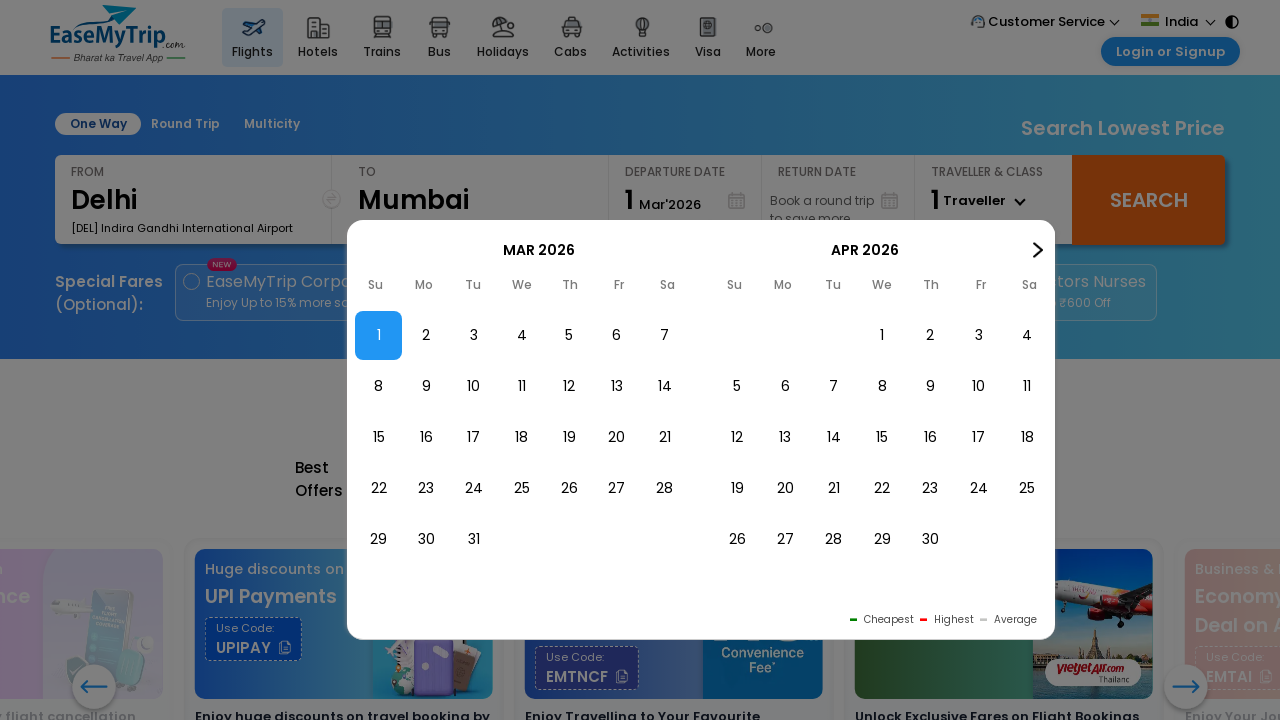

Waited for calendar to load
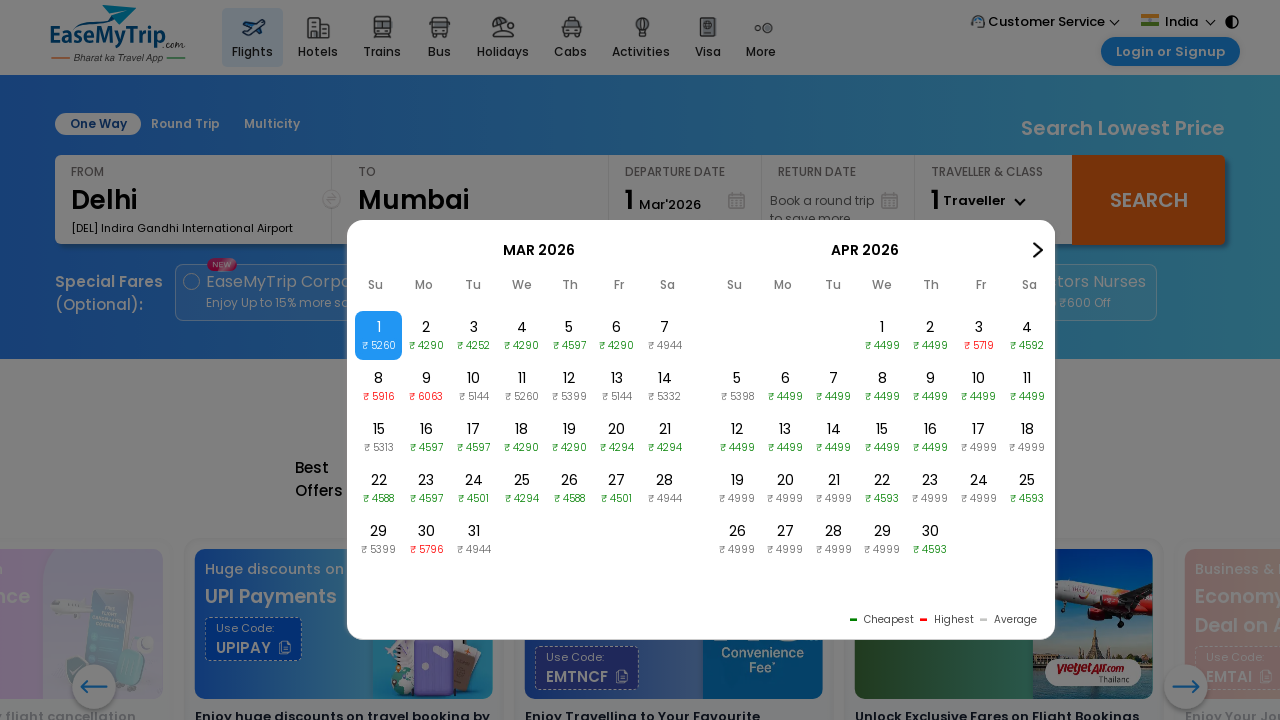

Clicked next month button to navigate calendar forward at (1038, 250) on img#img2Nex
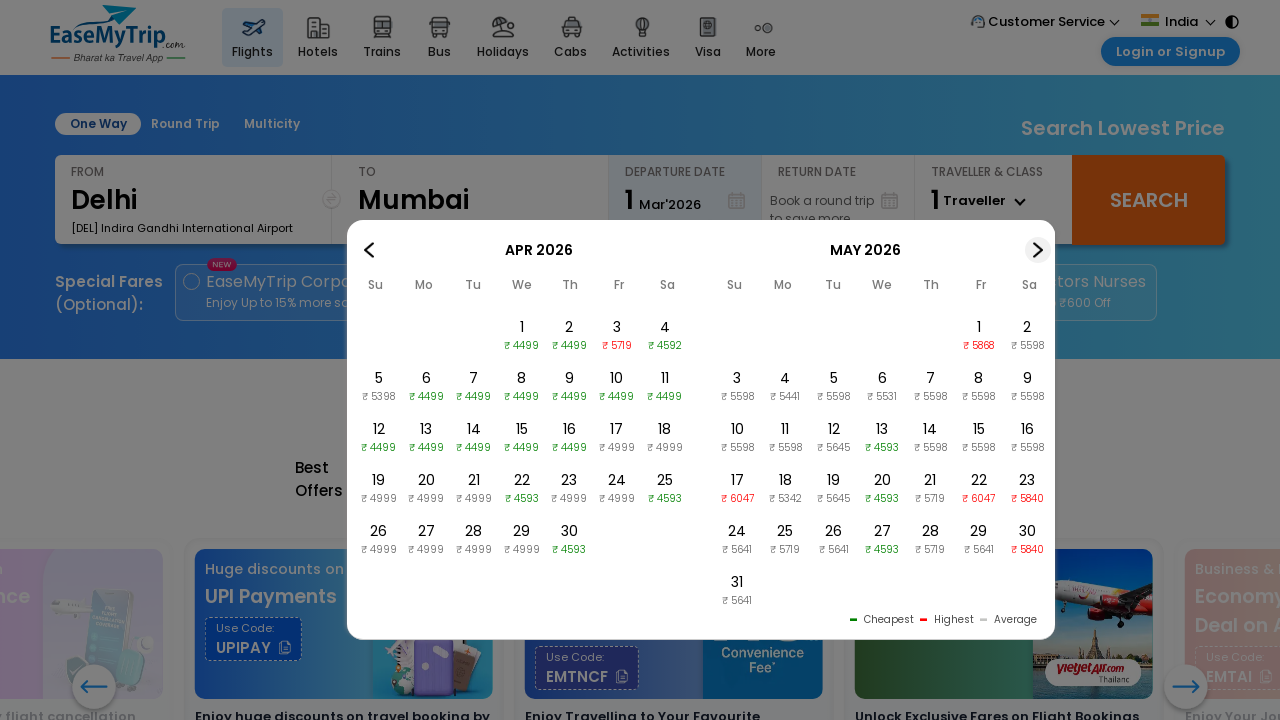

Waited for next month to load
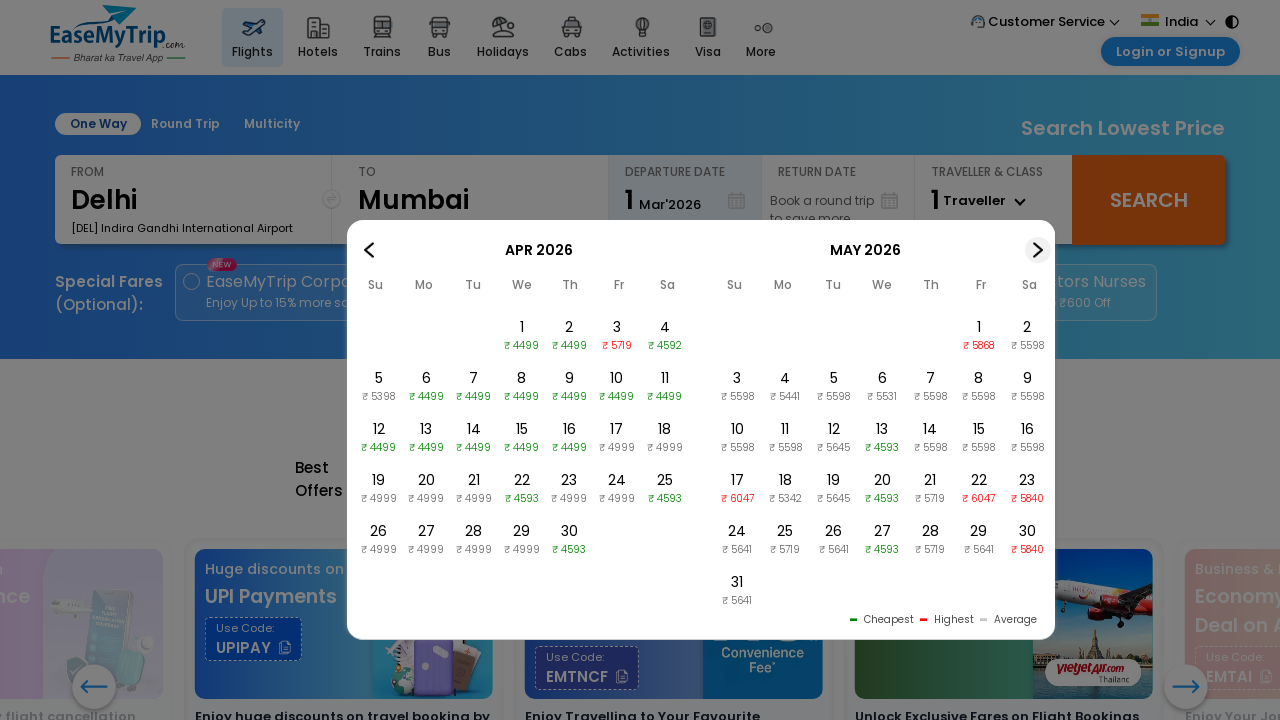

Clicked next month button to navigate calendar forward at (1038, 250) on img#img2Nex
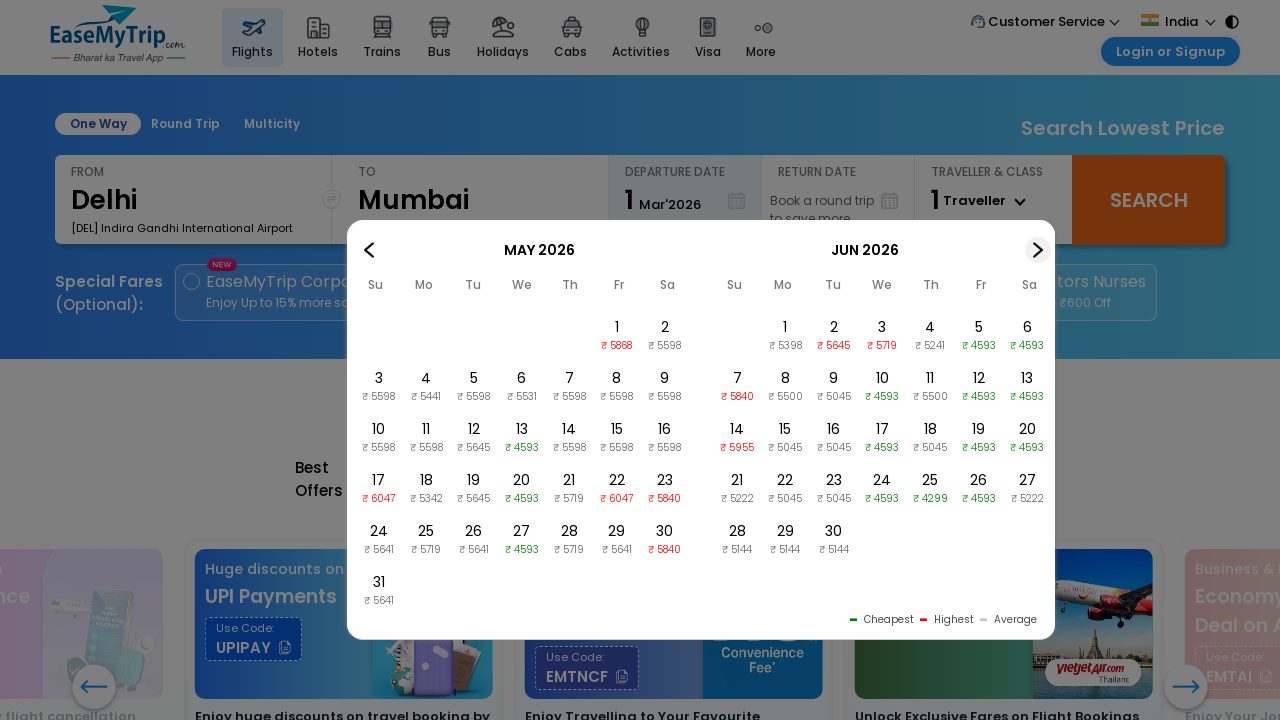

Waited for next month to load
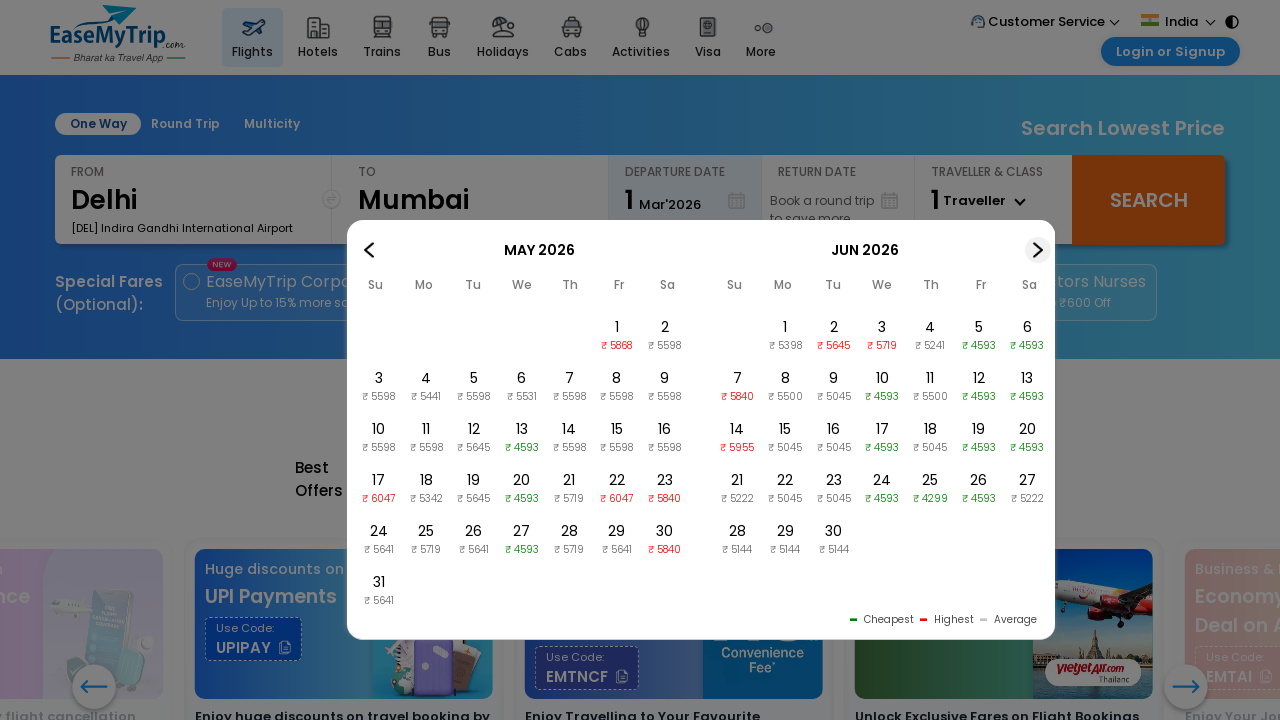

Clicked next month button to navigate calendar forward at (1038, 250) on img#img2Nex
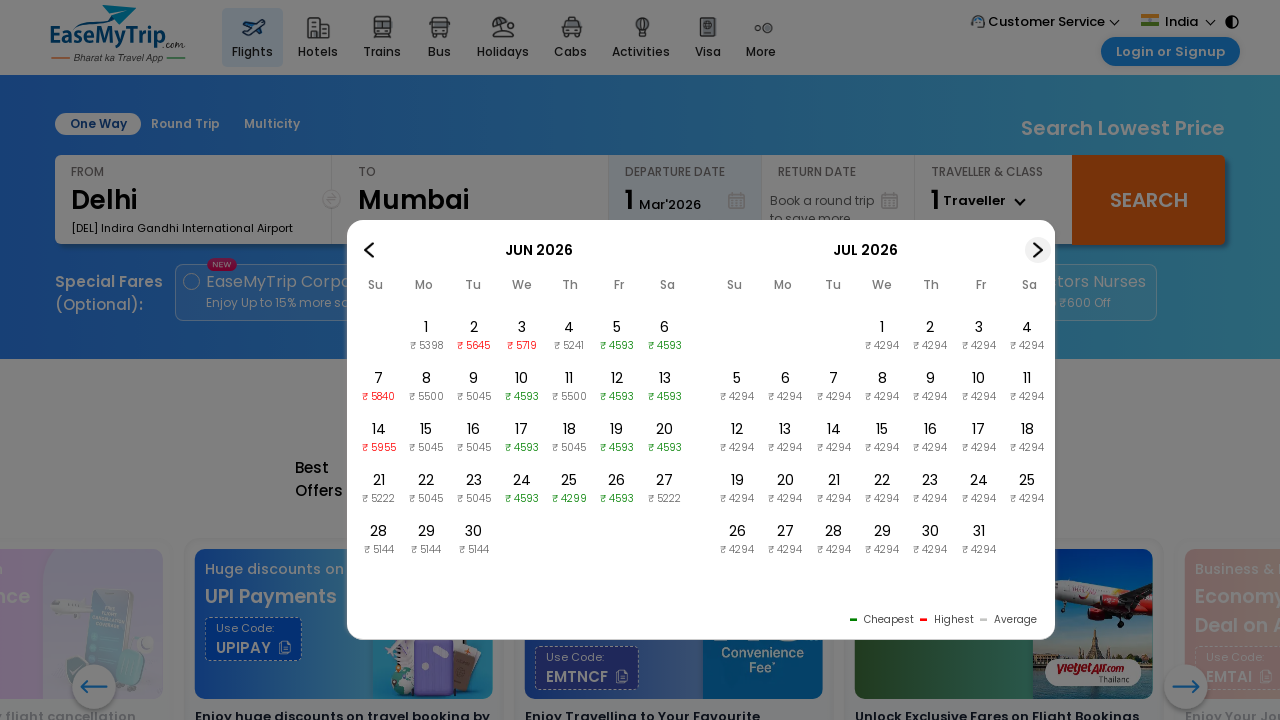

Waited for next month to load
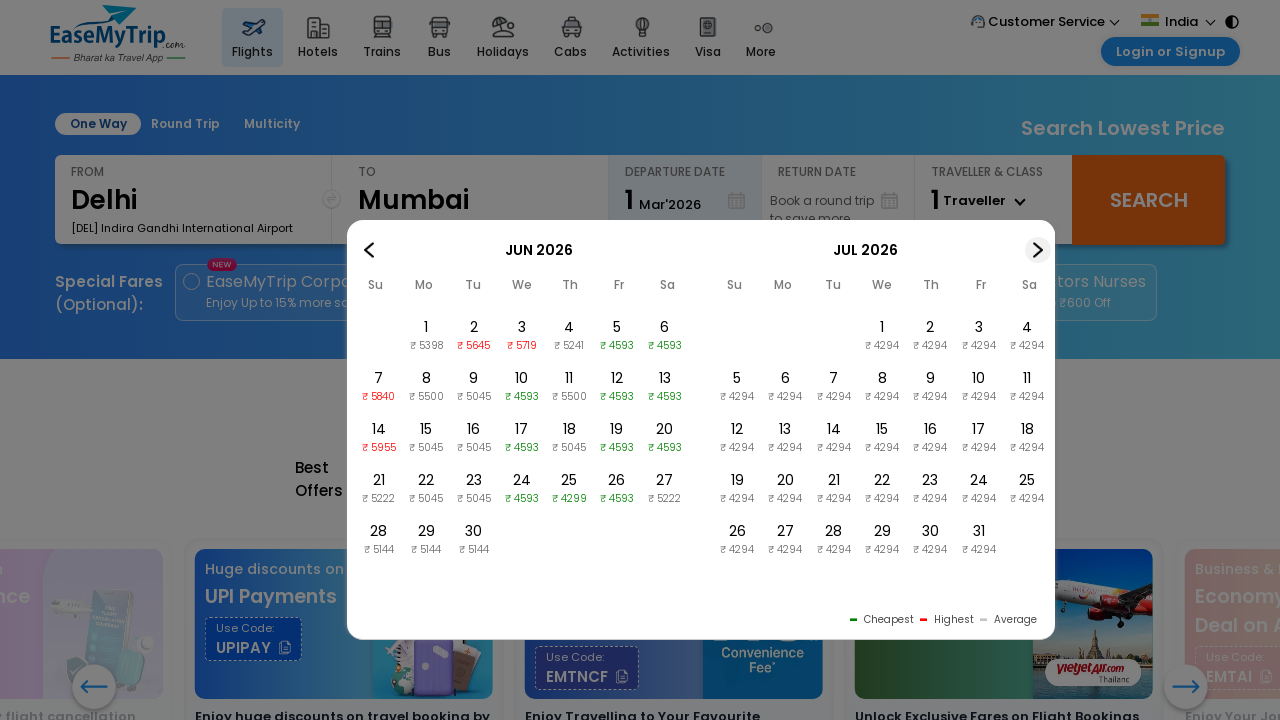

Clicked next month button to navigate calendar forward at (1038, 250) on img#img2Nex
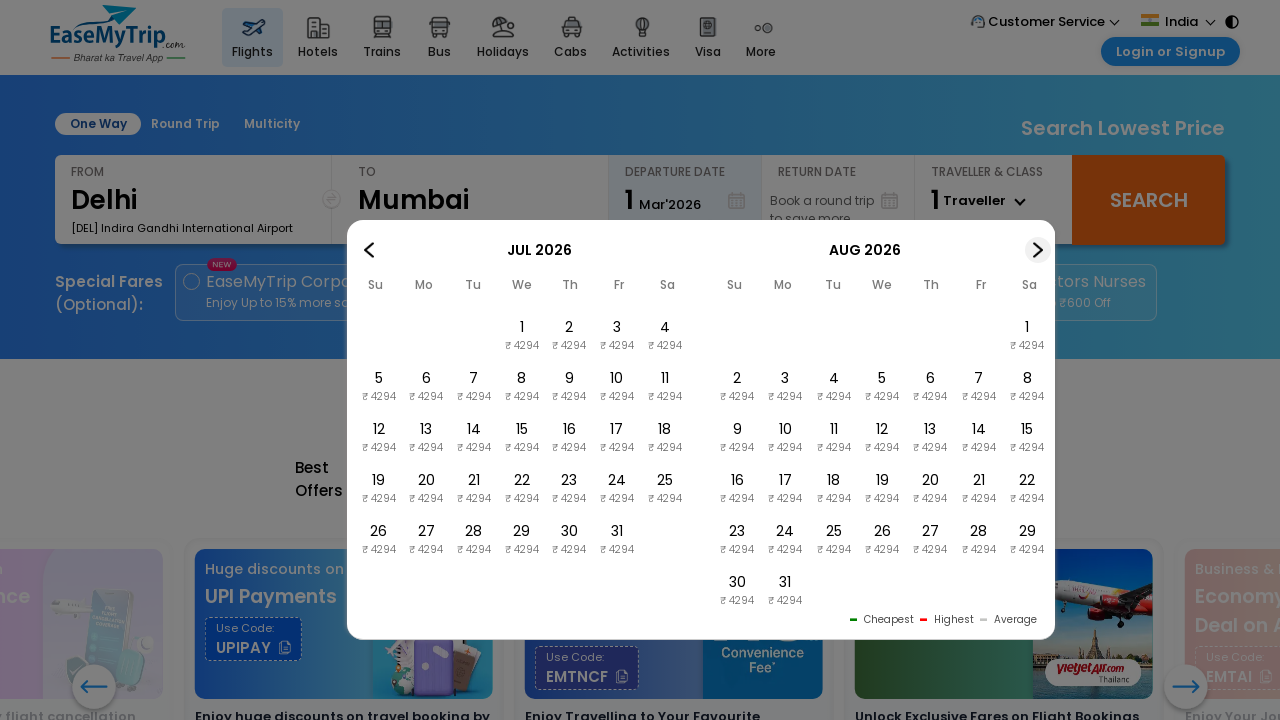

Waited for next month to load
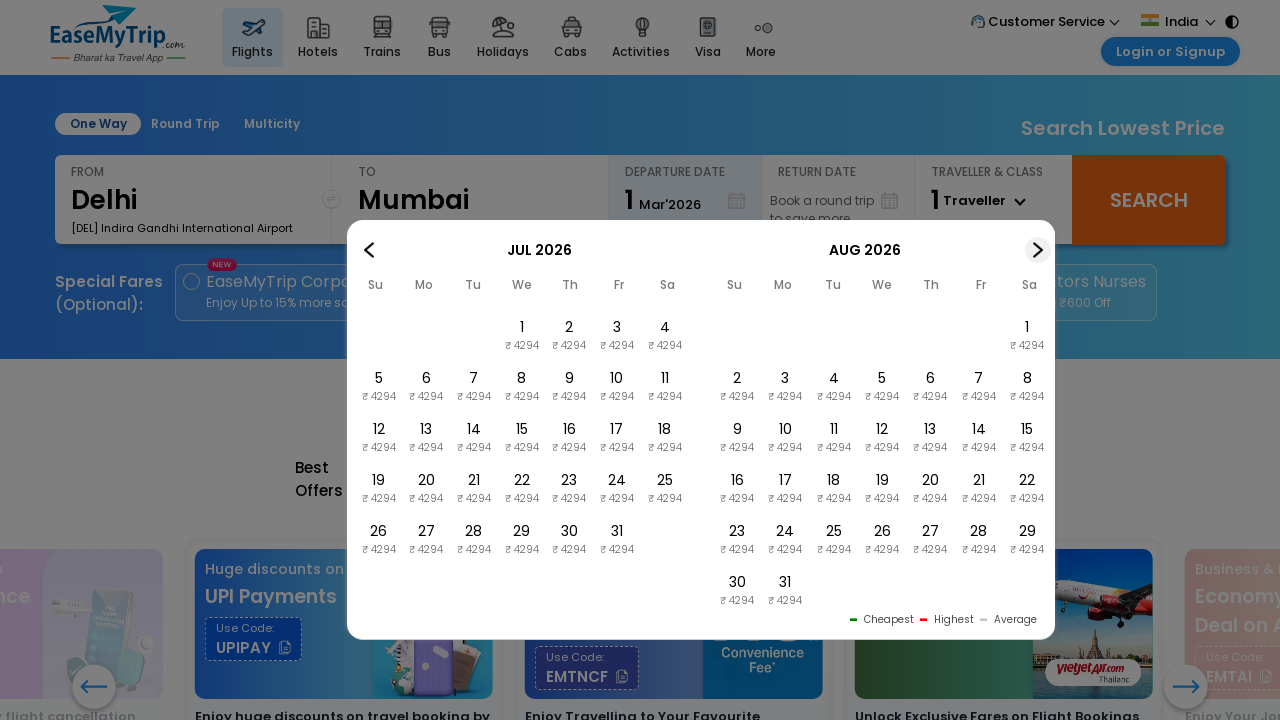

Clicked next month button to navigate calendar forward at (1038, 250) on img#img2Nex
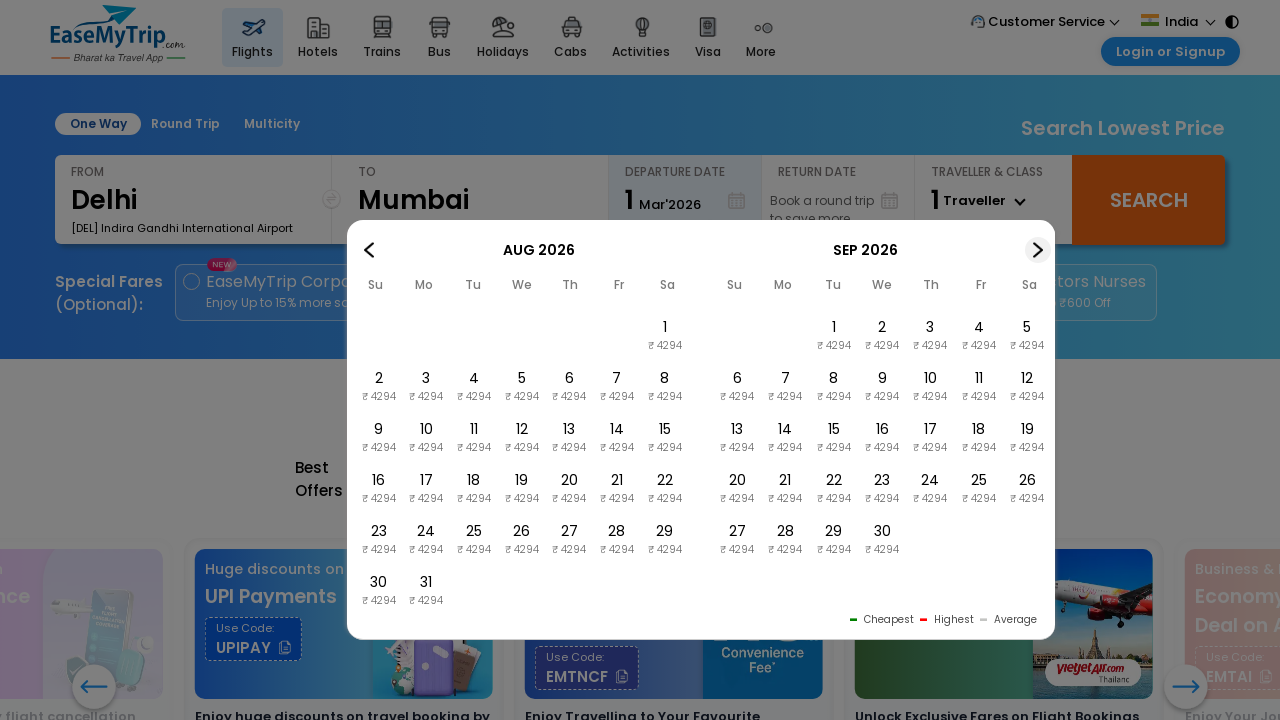

Waited for next month to load
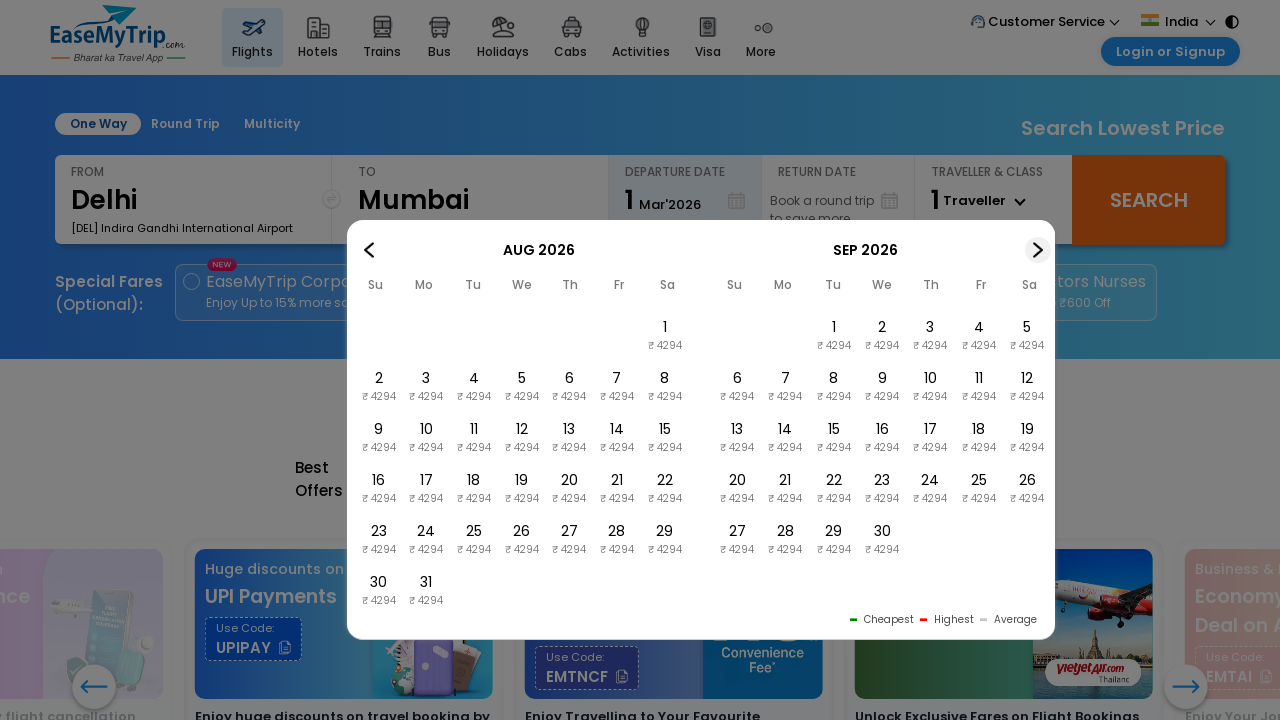

Clicked next month button to navigate calendar forward at (1038, 250) on img#img2Nex
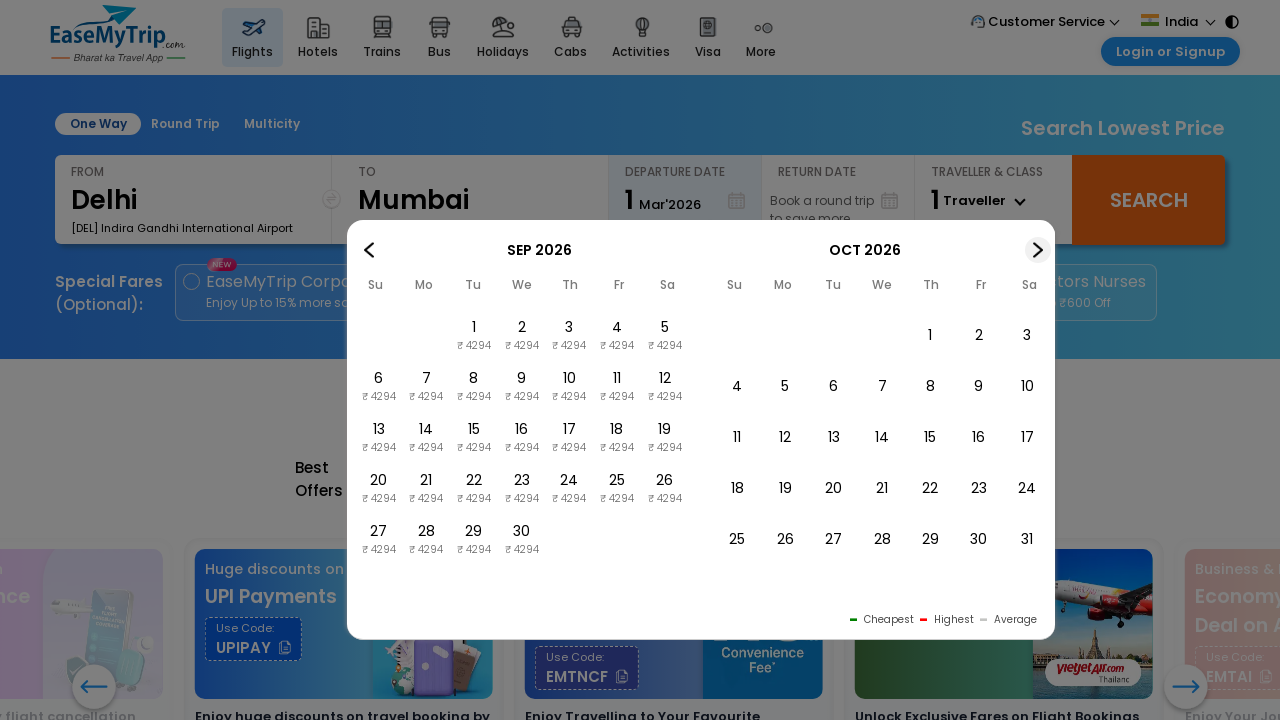

Waited for next month to load
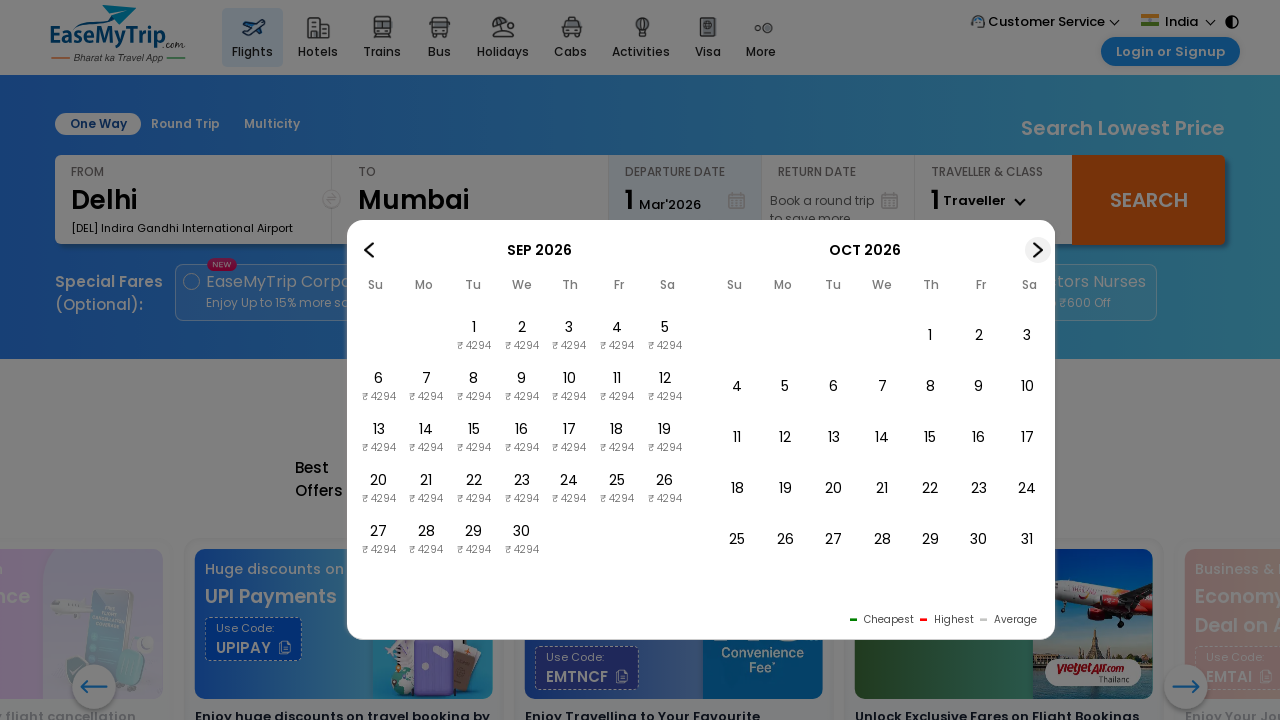

Clicked next month button to navigate calendar forward at (1038, 250) on img#img2Nex
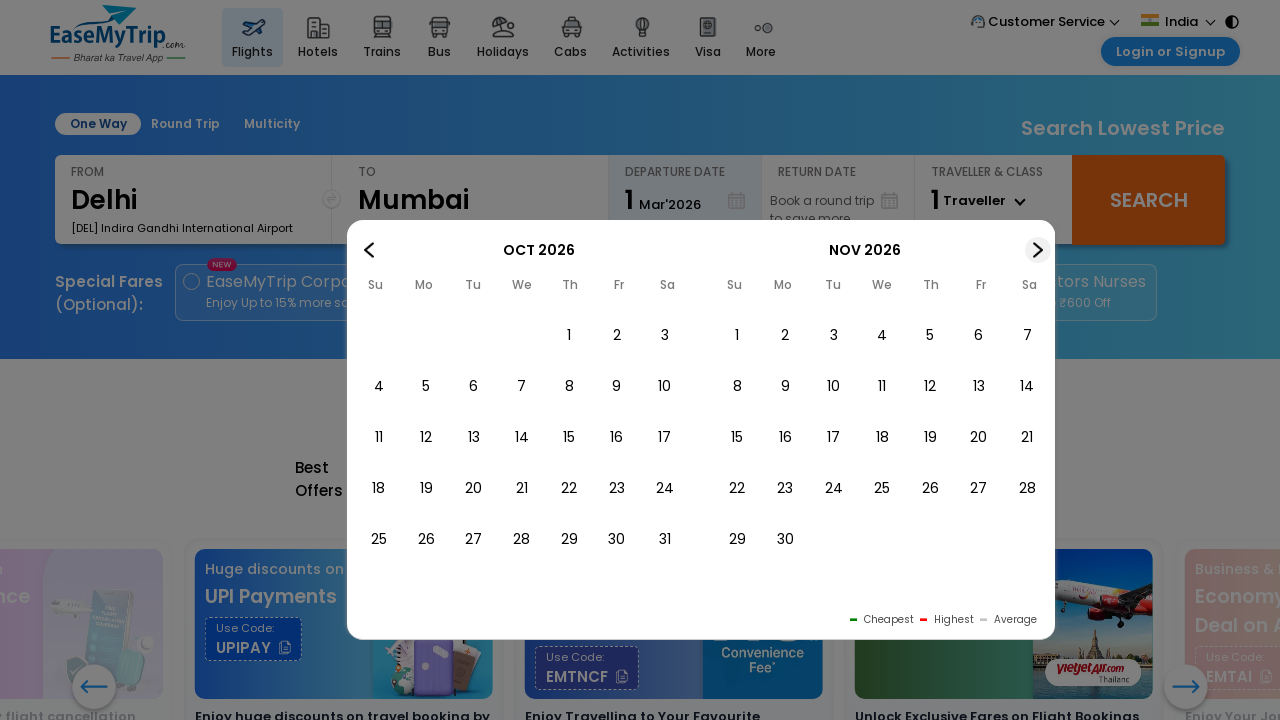

Waited for next month to load
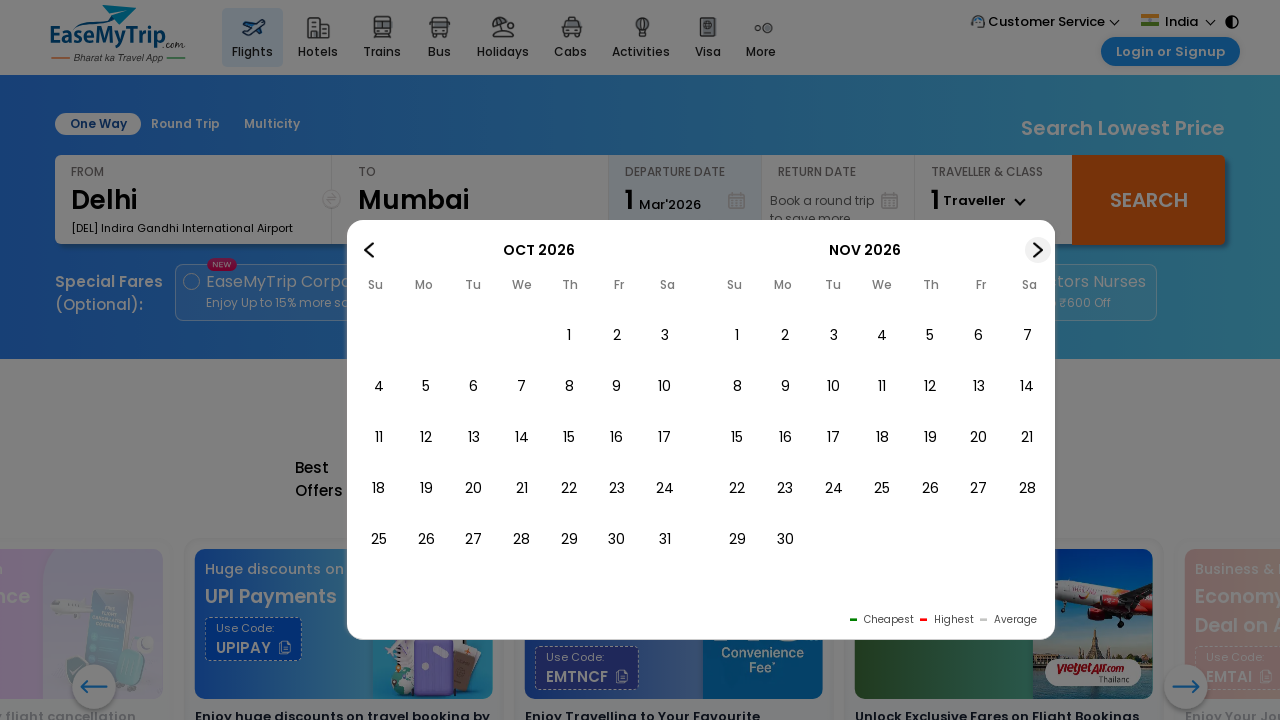

Clicked next month button to navigate calendar forward at (1038, 250) on img#img2Nex
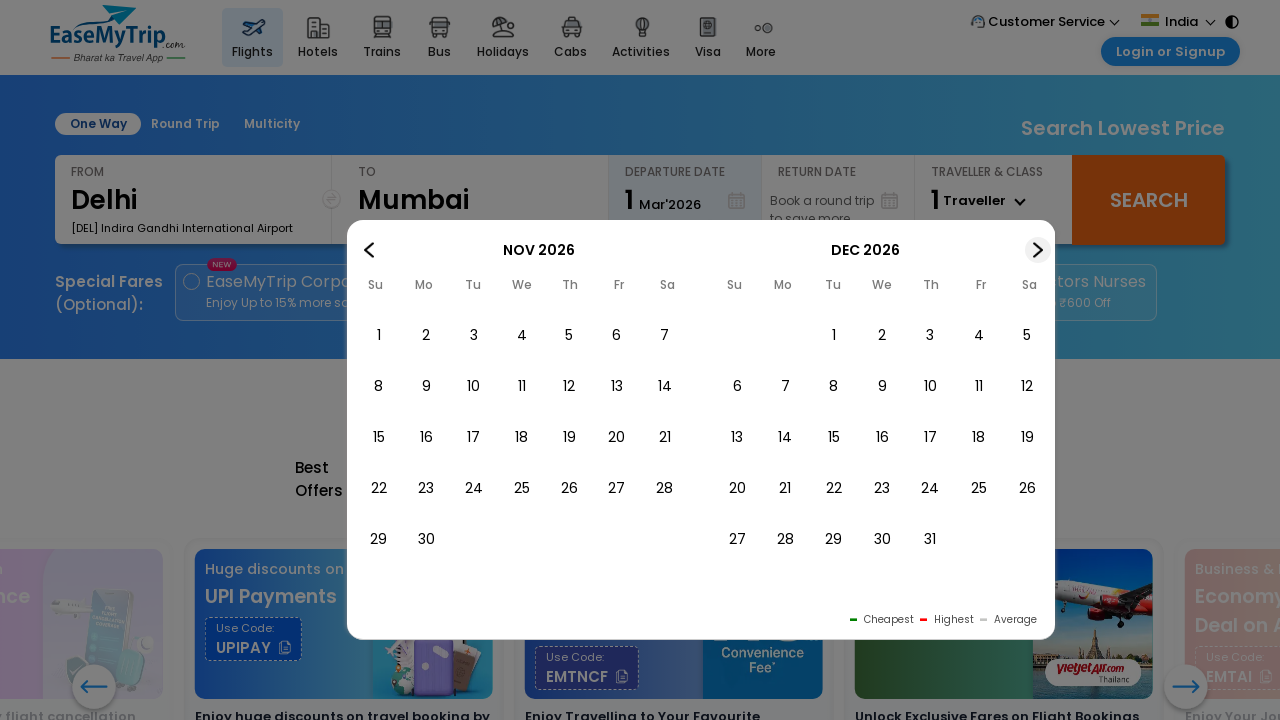

Waited for next month to load
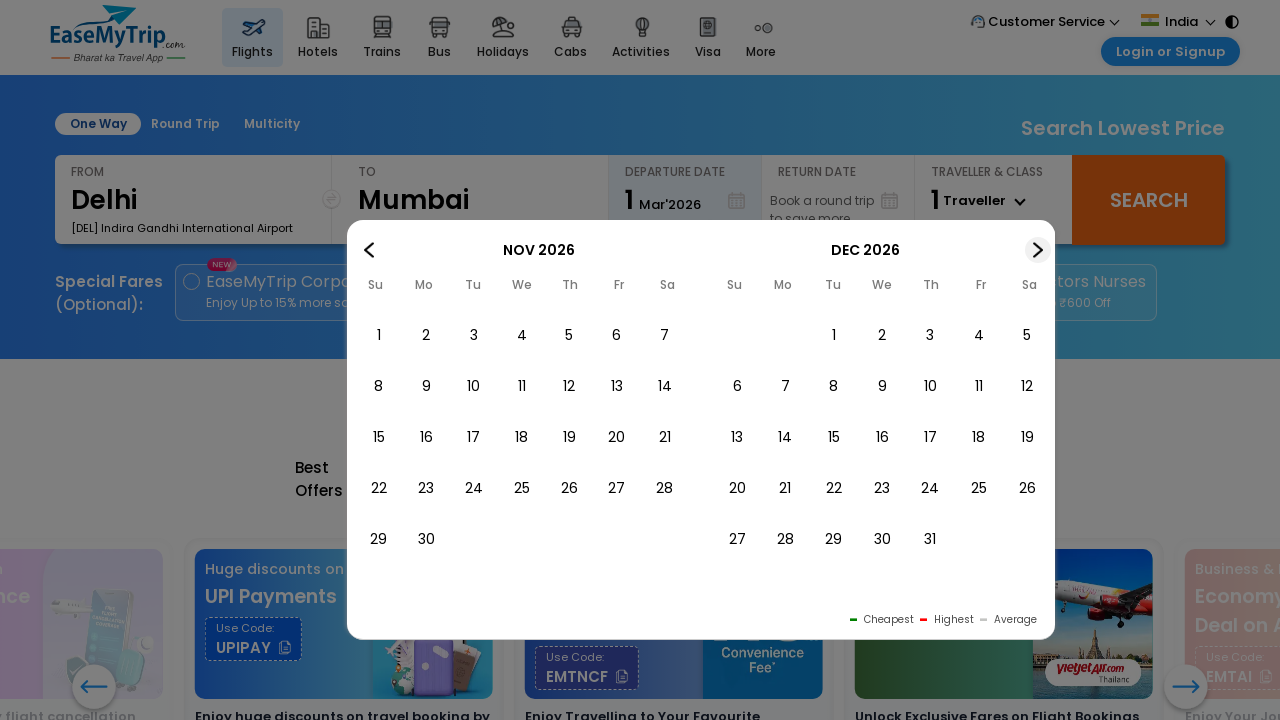

Clicked next month button to navigate calendar forward at (1038, 250) on img#img2Nex
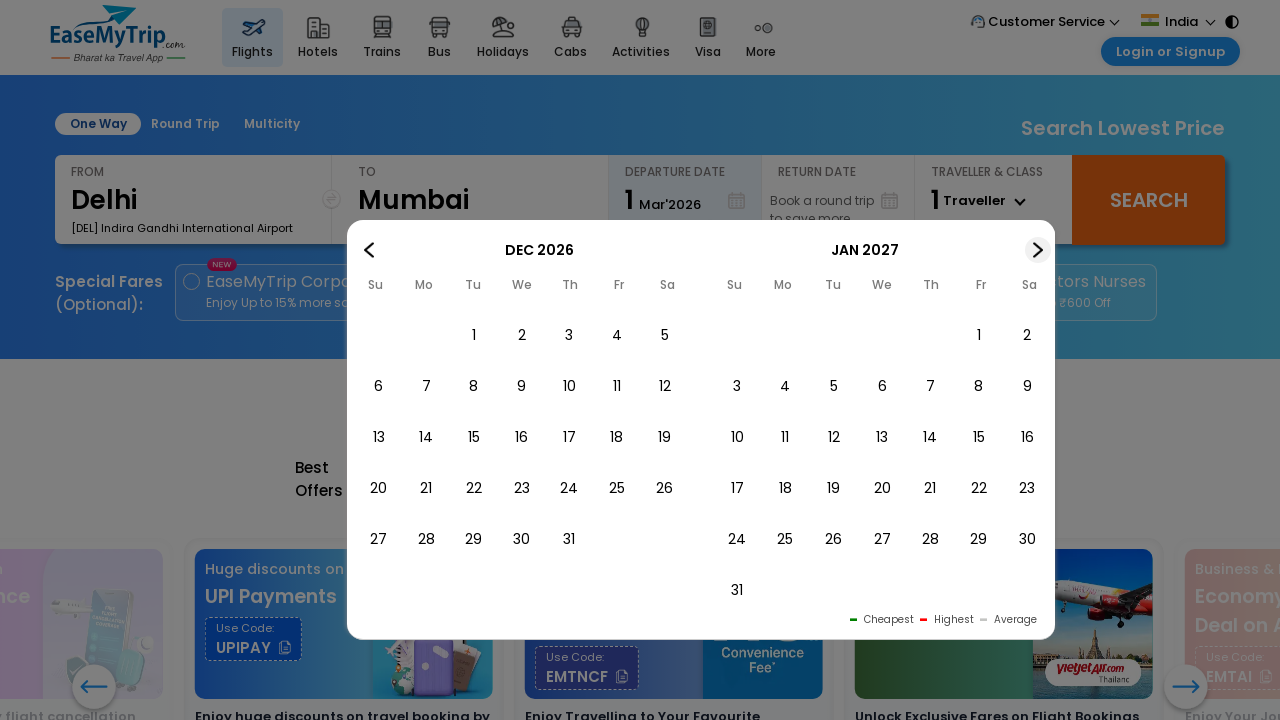

Waited for next month to load
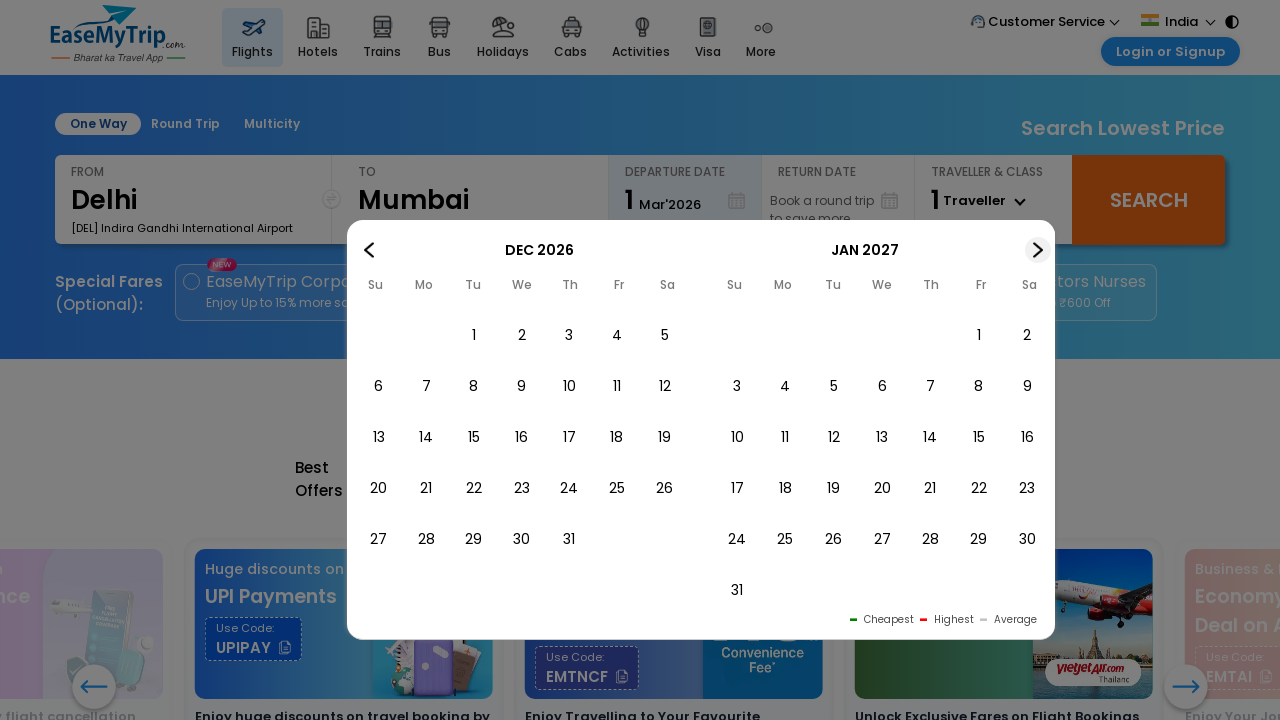

Clicked next month button to navigate calendar forward at (1038, 250) on img#img2Nex
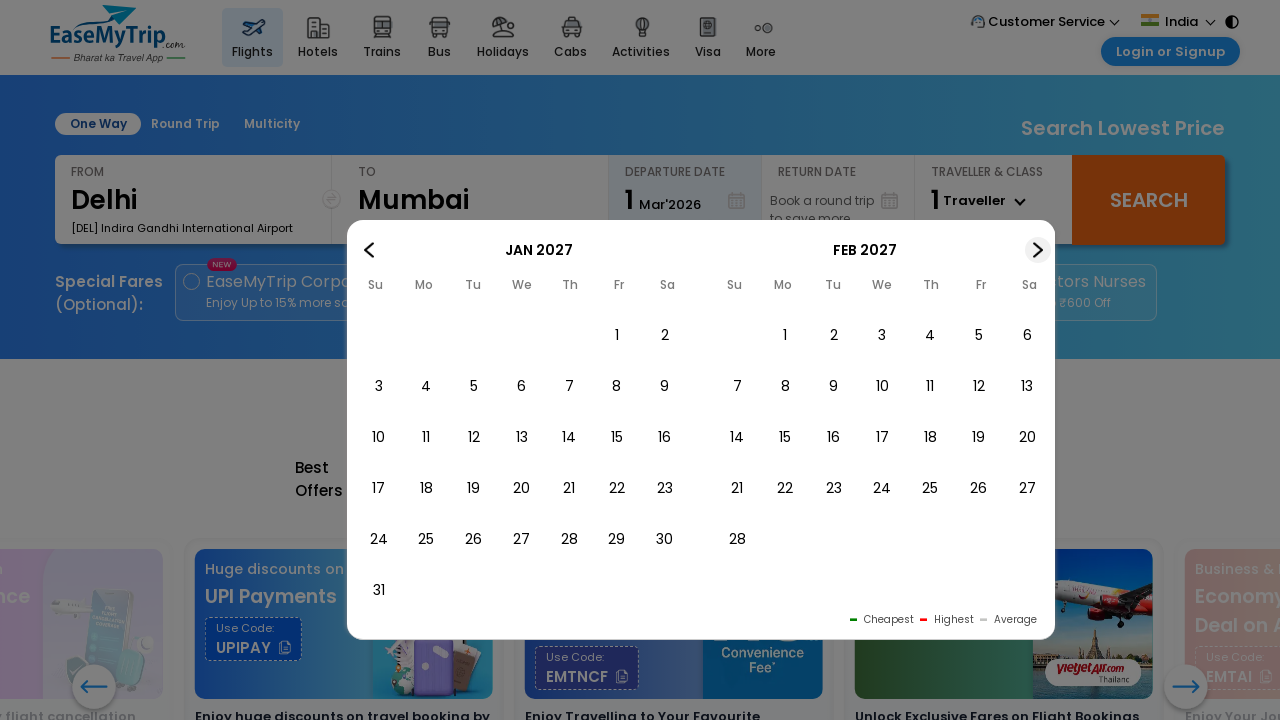

Waited for next month to load
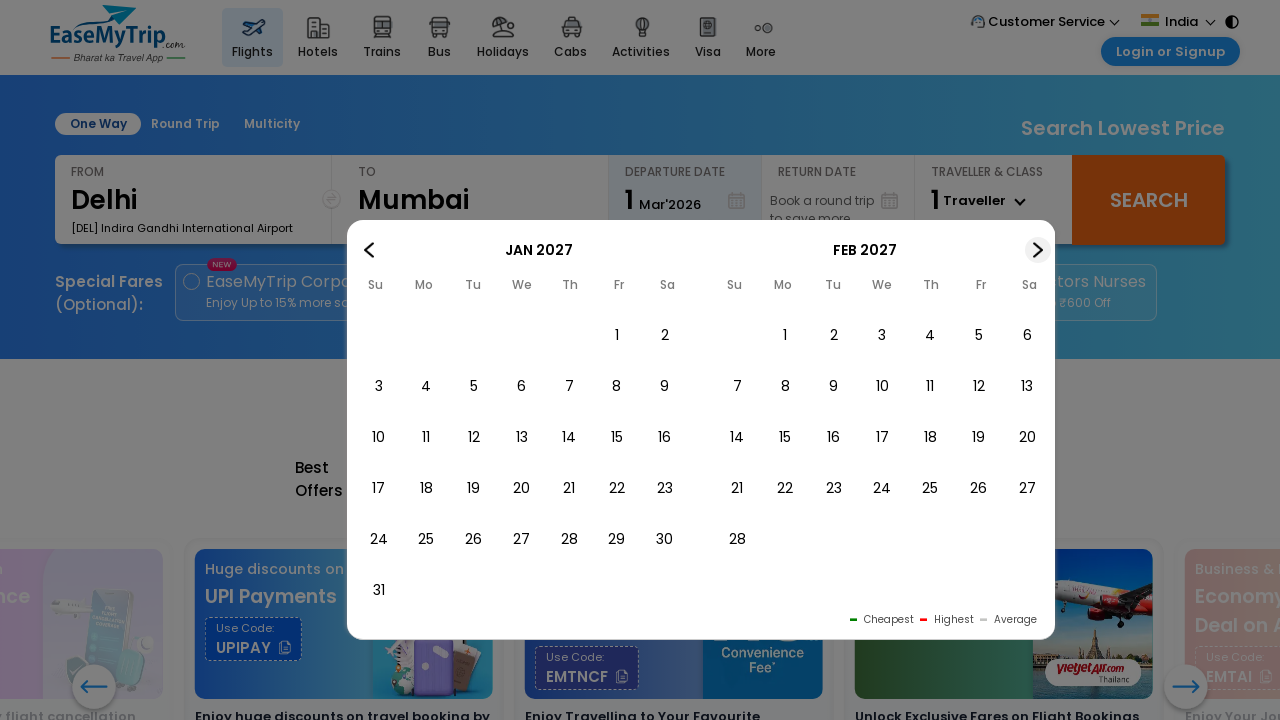

Clicked next month button to navigate calendar forward at (1038, 250) on img#img2Nex
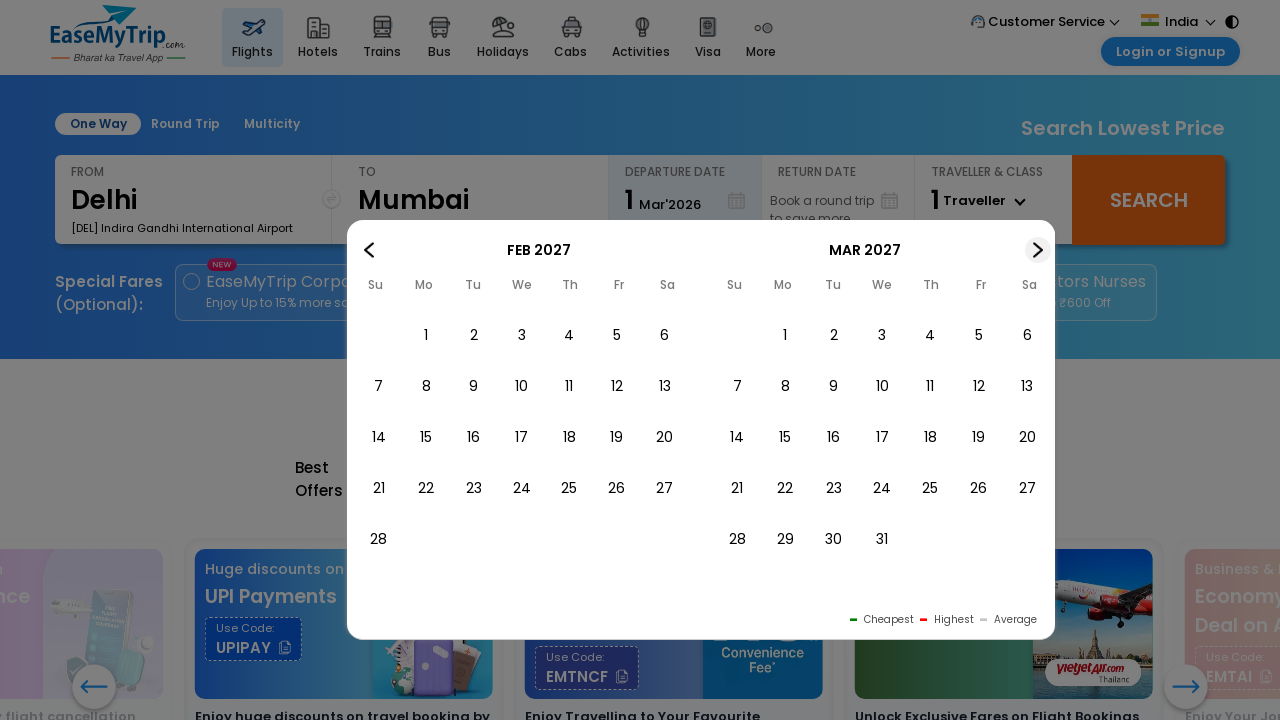

Waited for next month to load
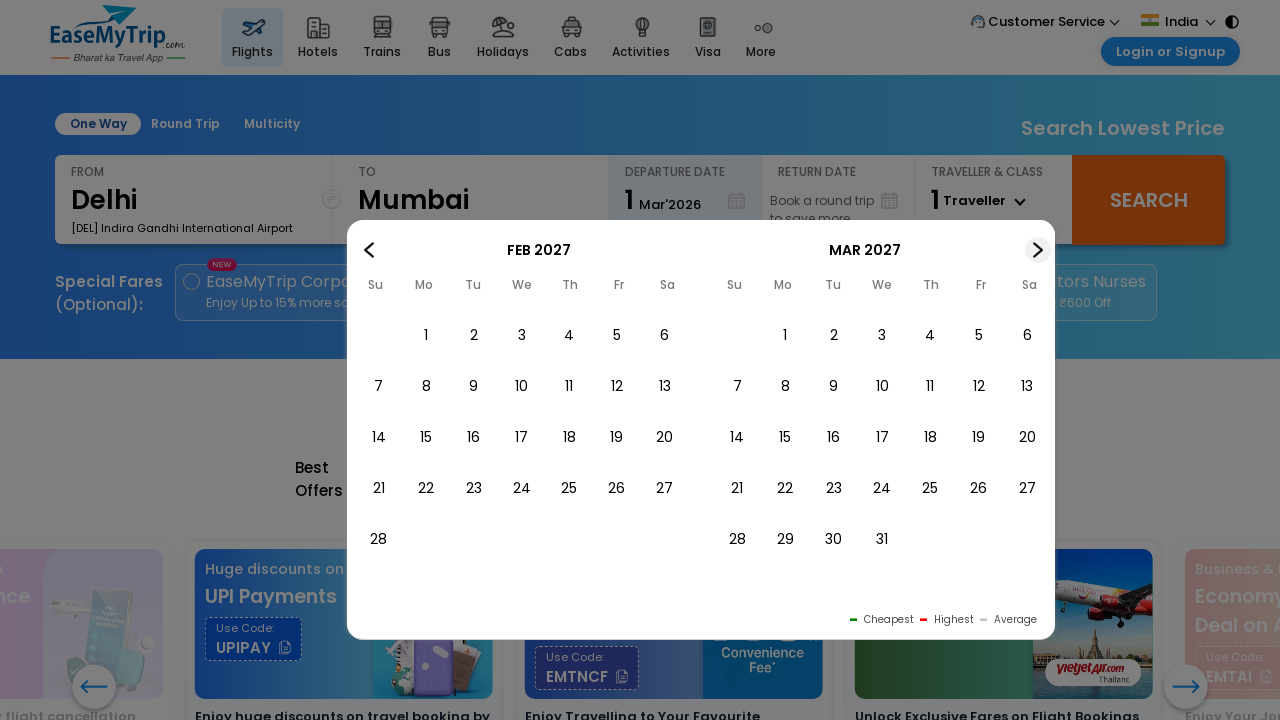

Clicked next month button to navigate calendar forward at (1038, 250) on img#img2Nex
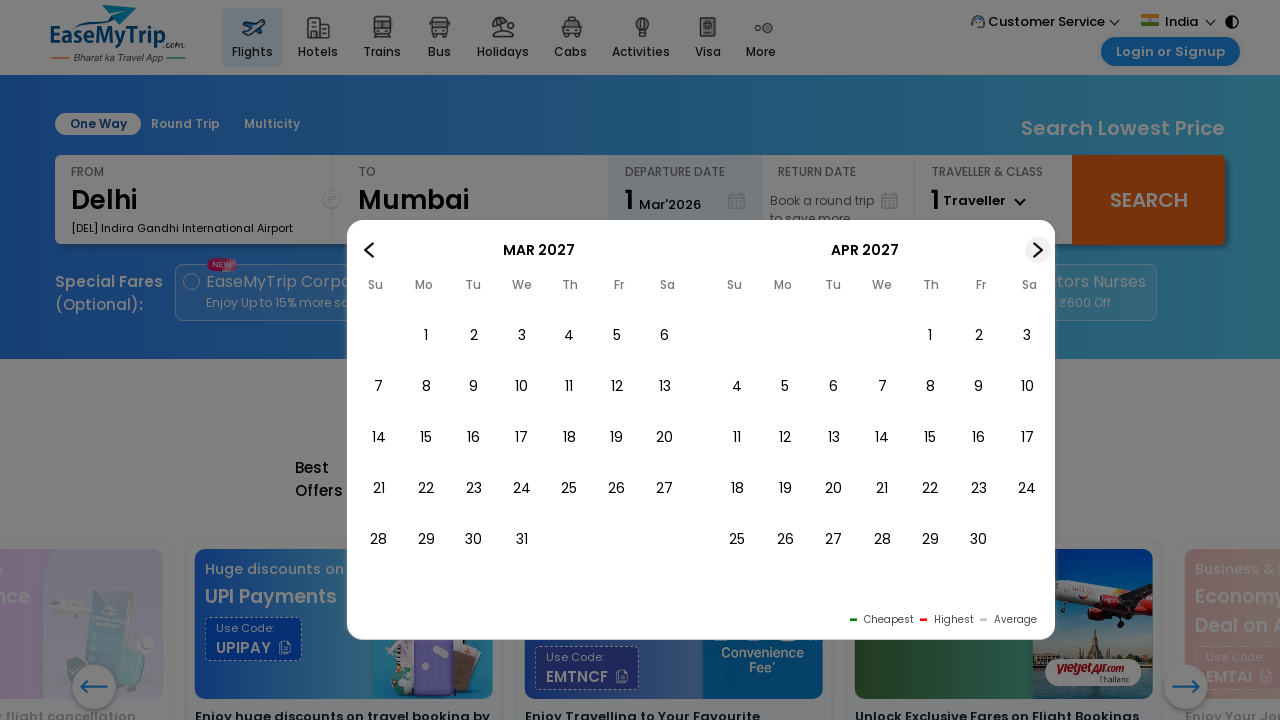

Waited for next month to load
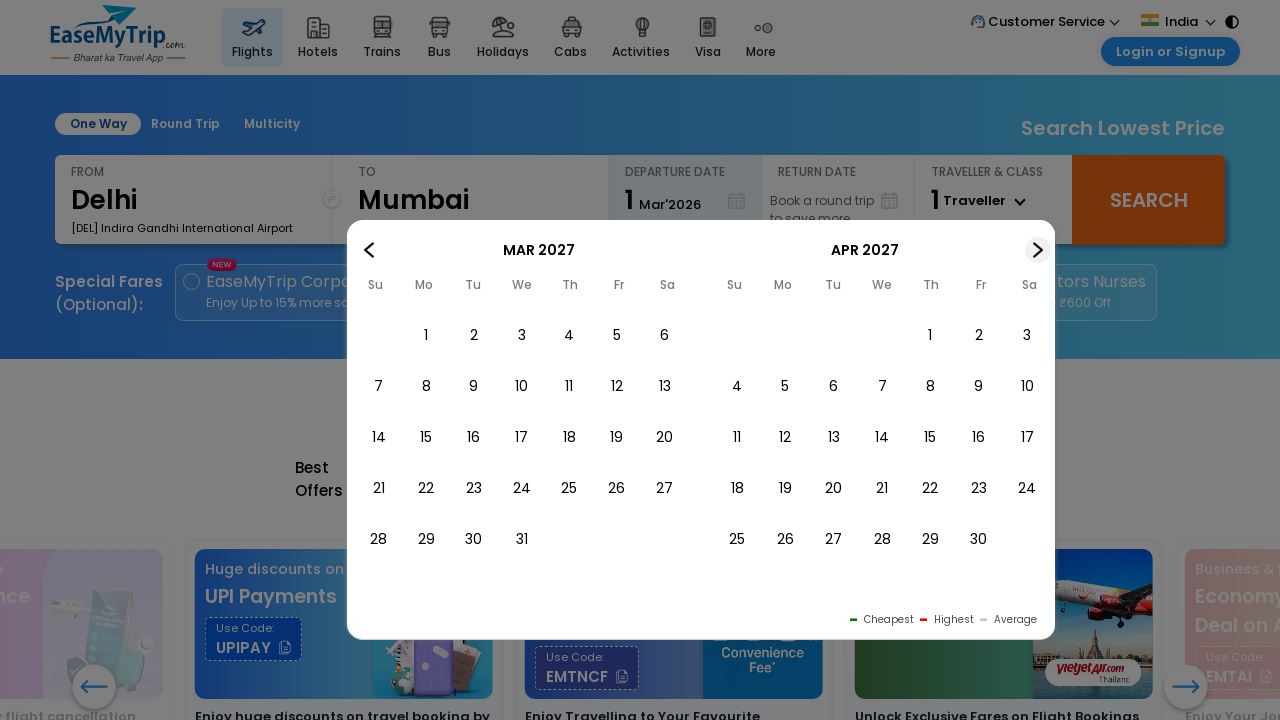

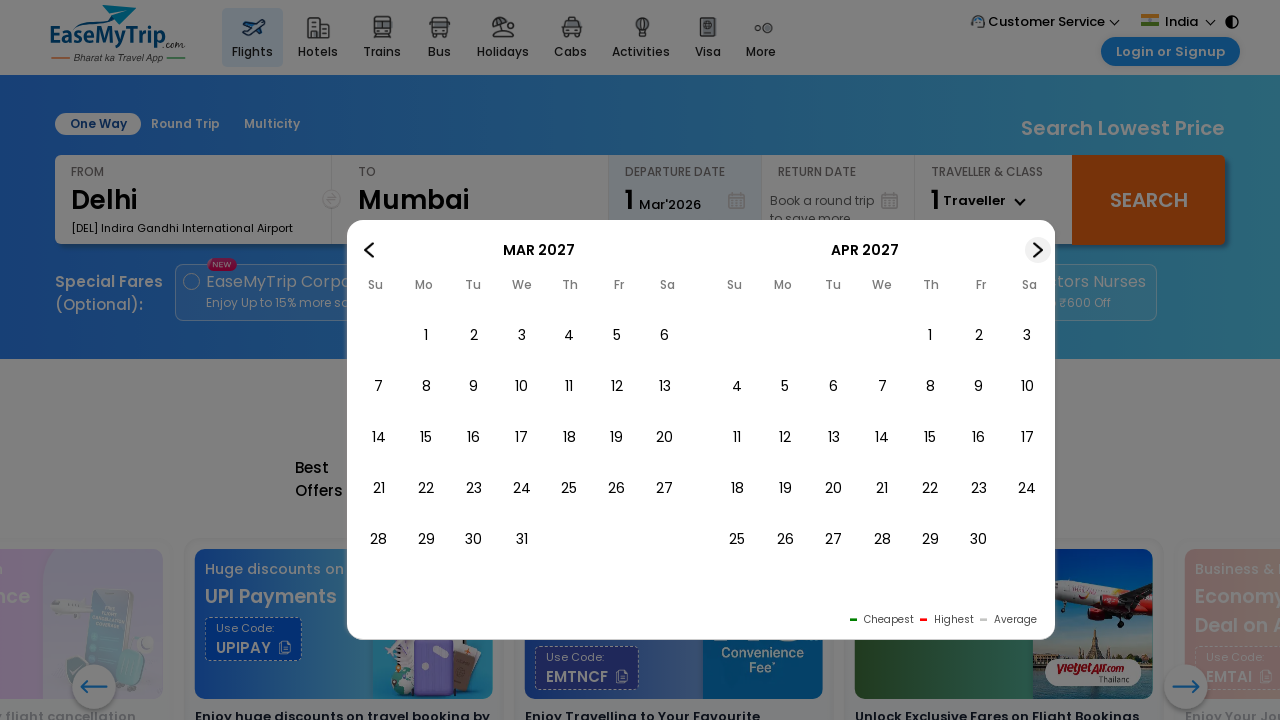